Tests drag and drop functionality by dragging elements between two columns using multiple drag-and-drop methods including dragAndDrop, dragTo, and manual mouse events.

Starting URL: https://practice.expandtesting.com/drag-and-drop

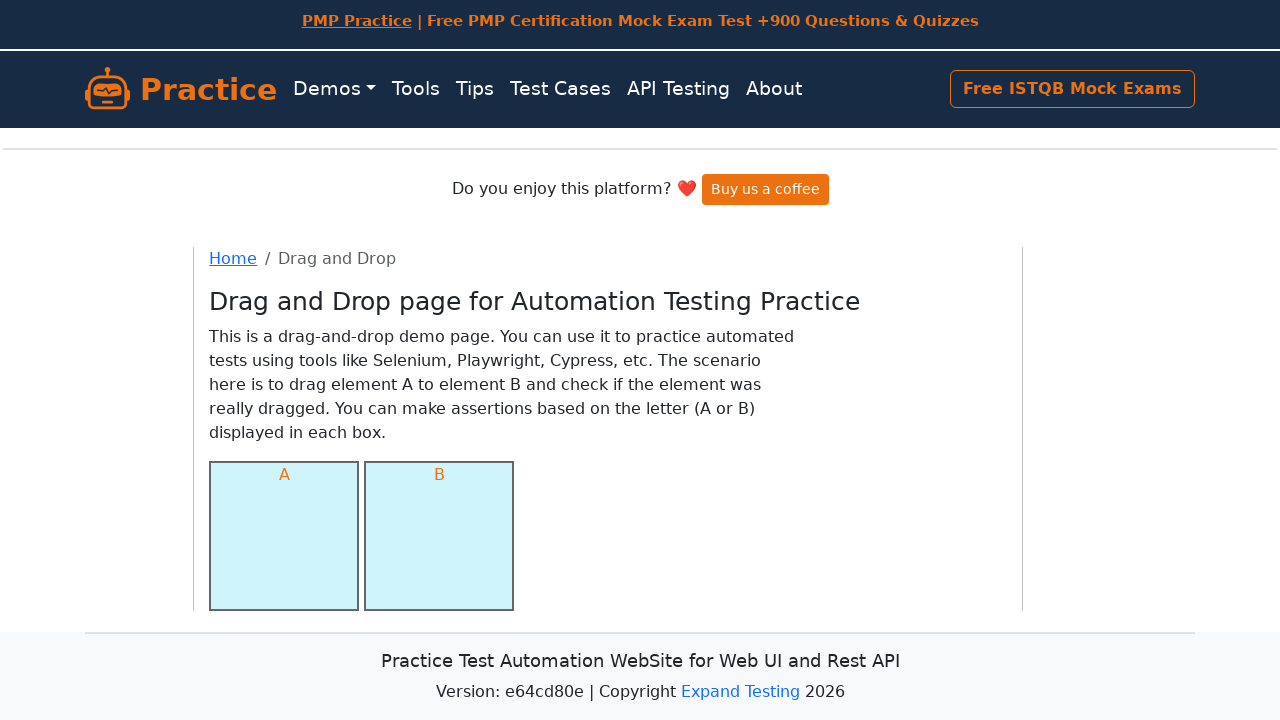

Dragged column A to column B using drag_and_drop method at (439, 536)
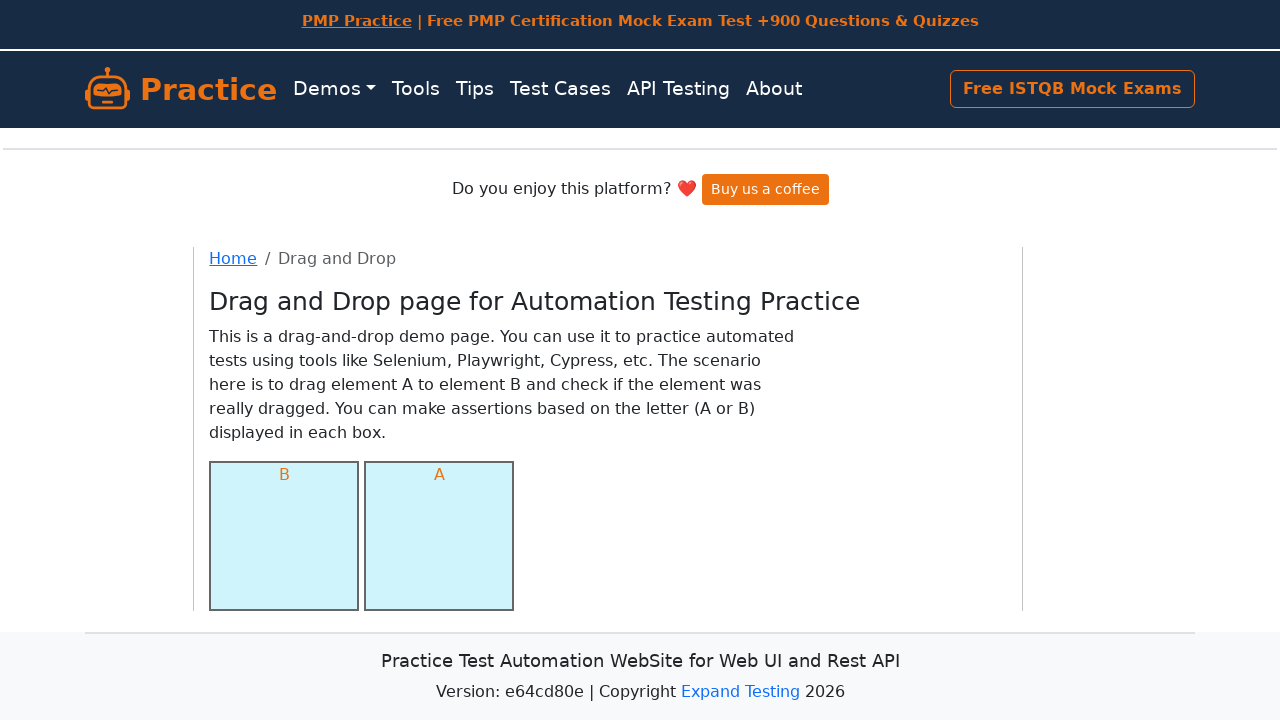

Dragged column B back to column A using drag_to method at (284, 536)
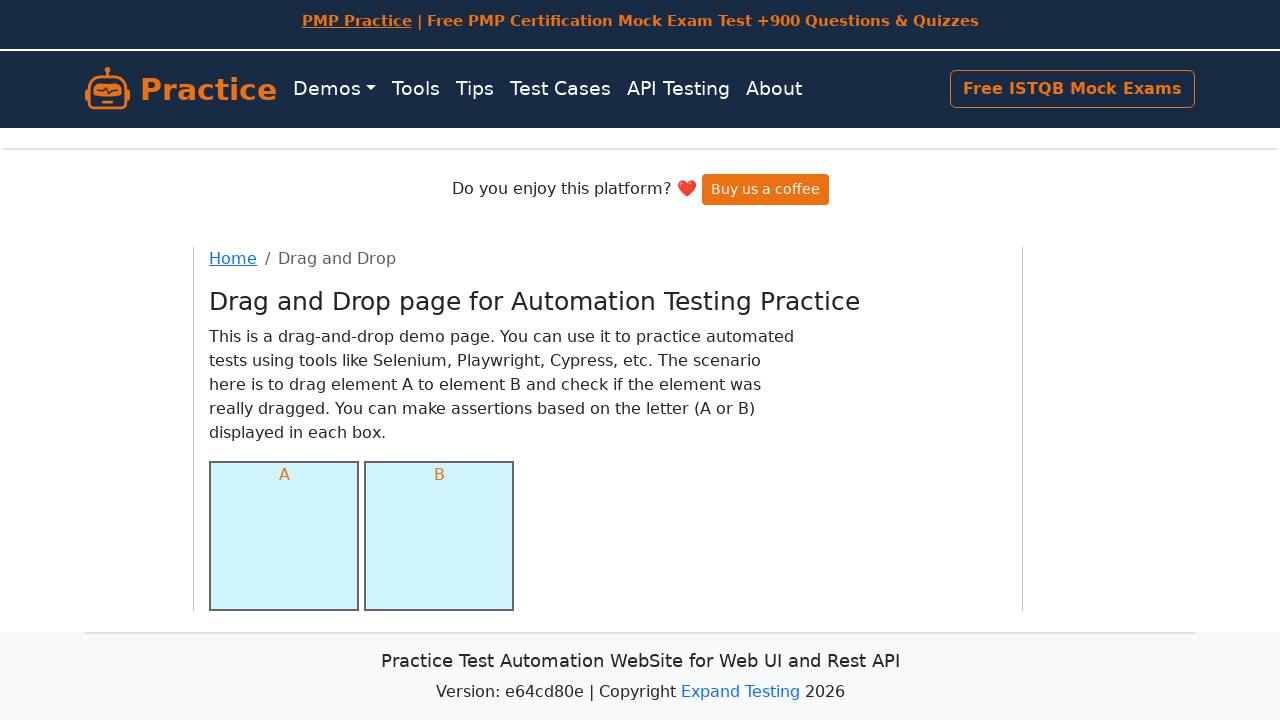

Hovered over column A at (284, 536) on #column-a
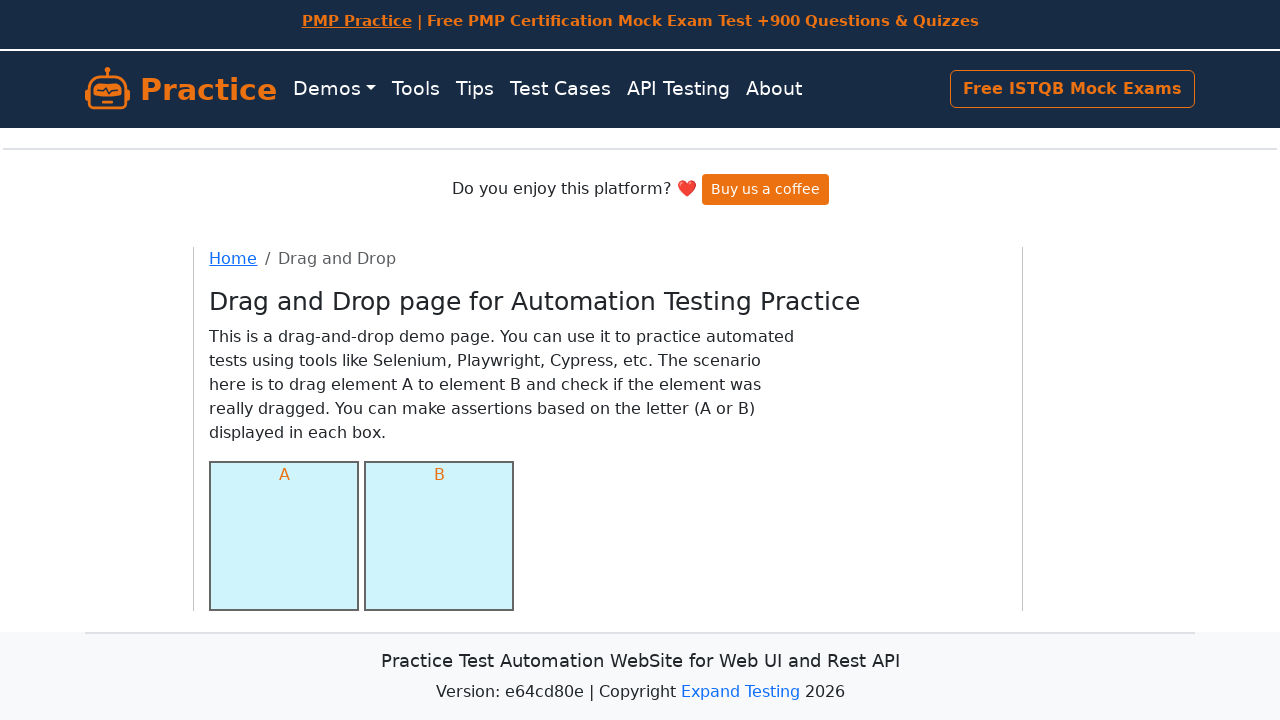

Pressed mouse button down on column A at (284, 536)
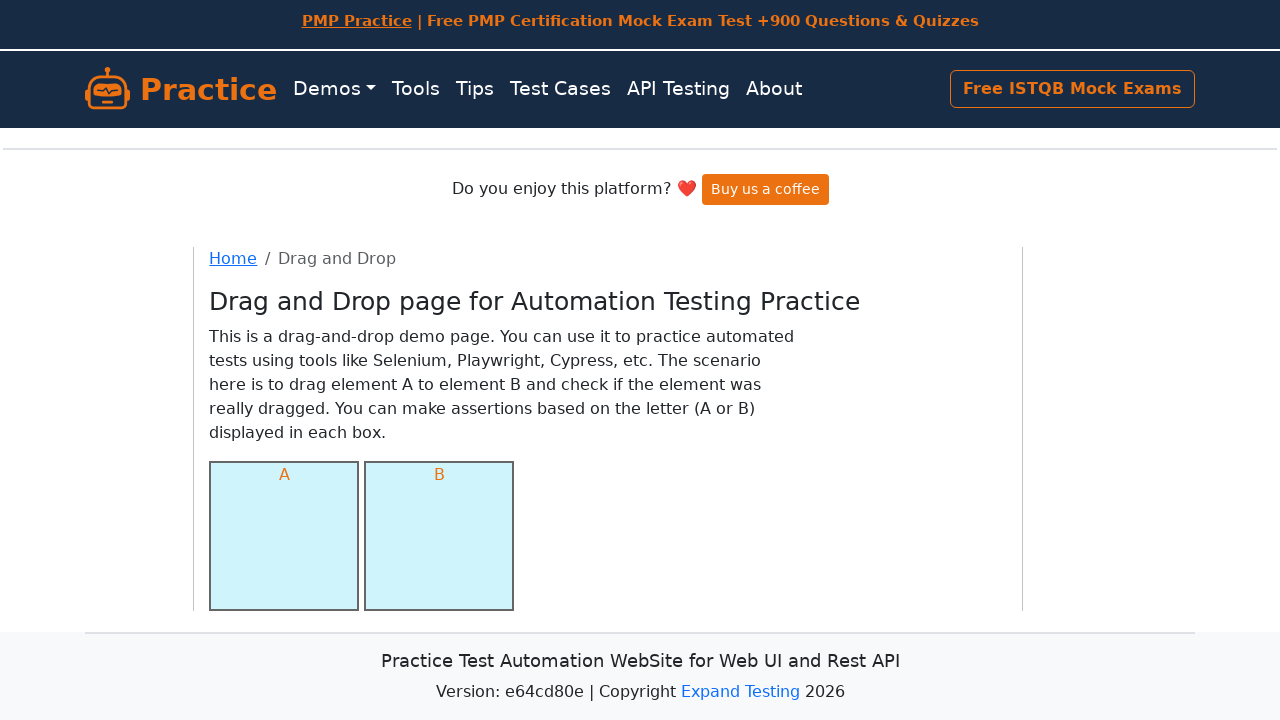

Hovered over column B while mouse button held down at (439, 536) on #column-b
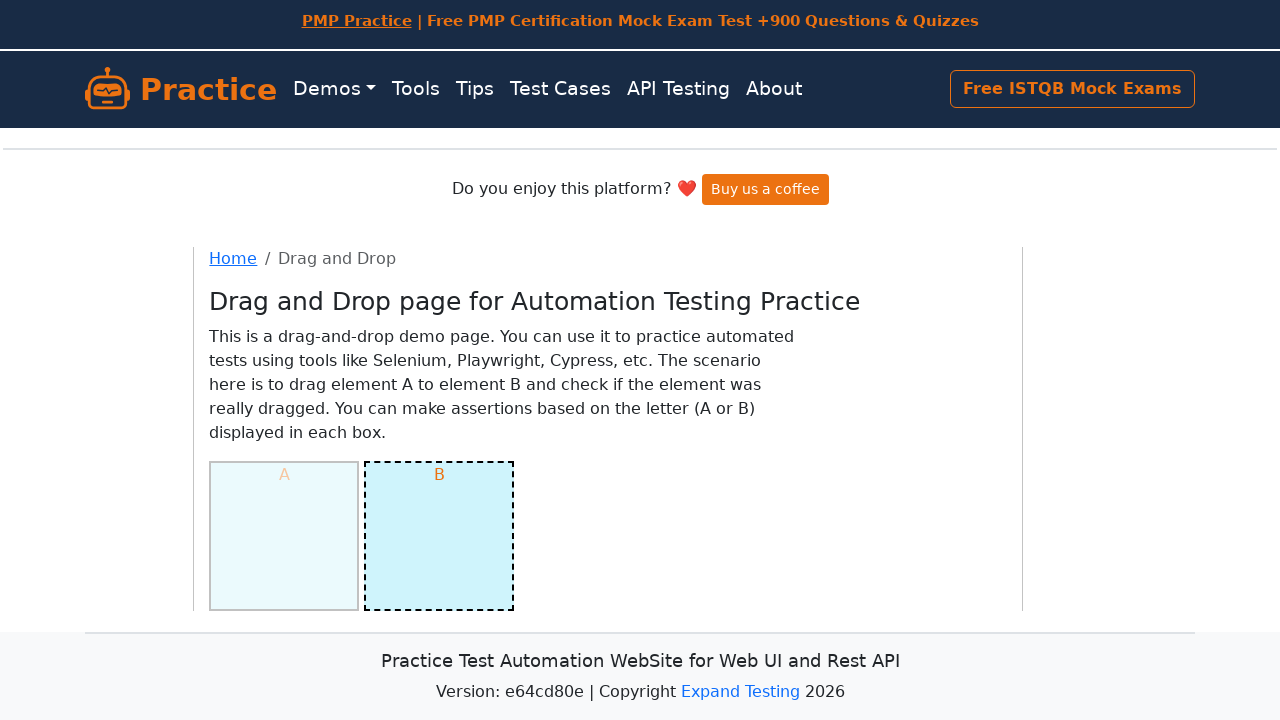

Released mouse button to complete manual drag and drop from column A to column B at (439, 536)
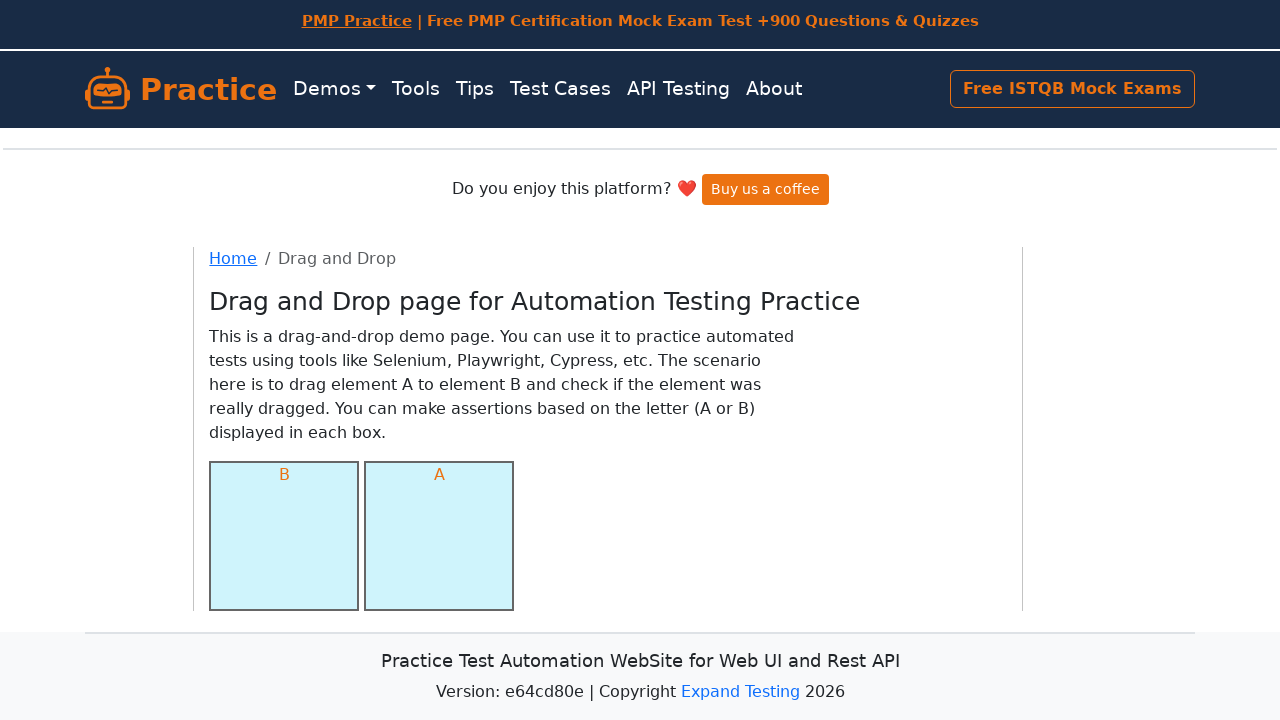

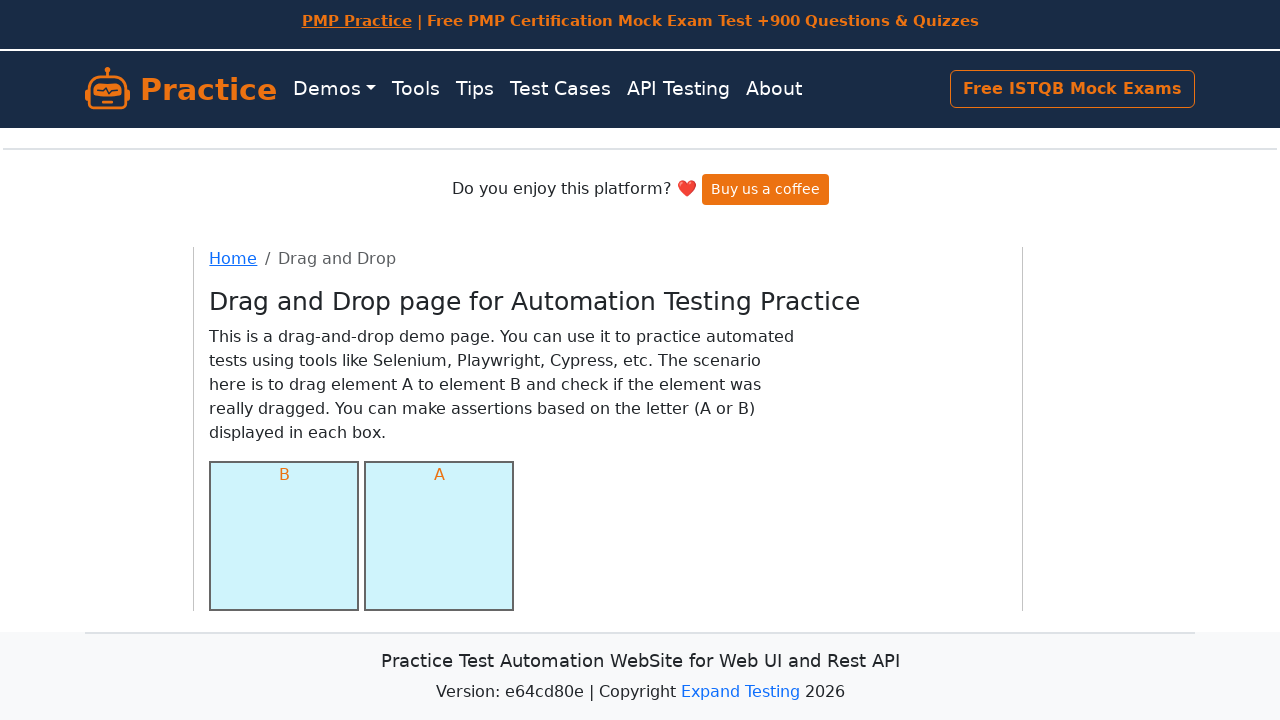